Navigates to a test page with frames and fills an input field with text

Starting URL: http://applitools.github.io/demo/TestPages/FramesTestPage/

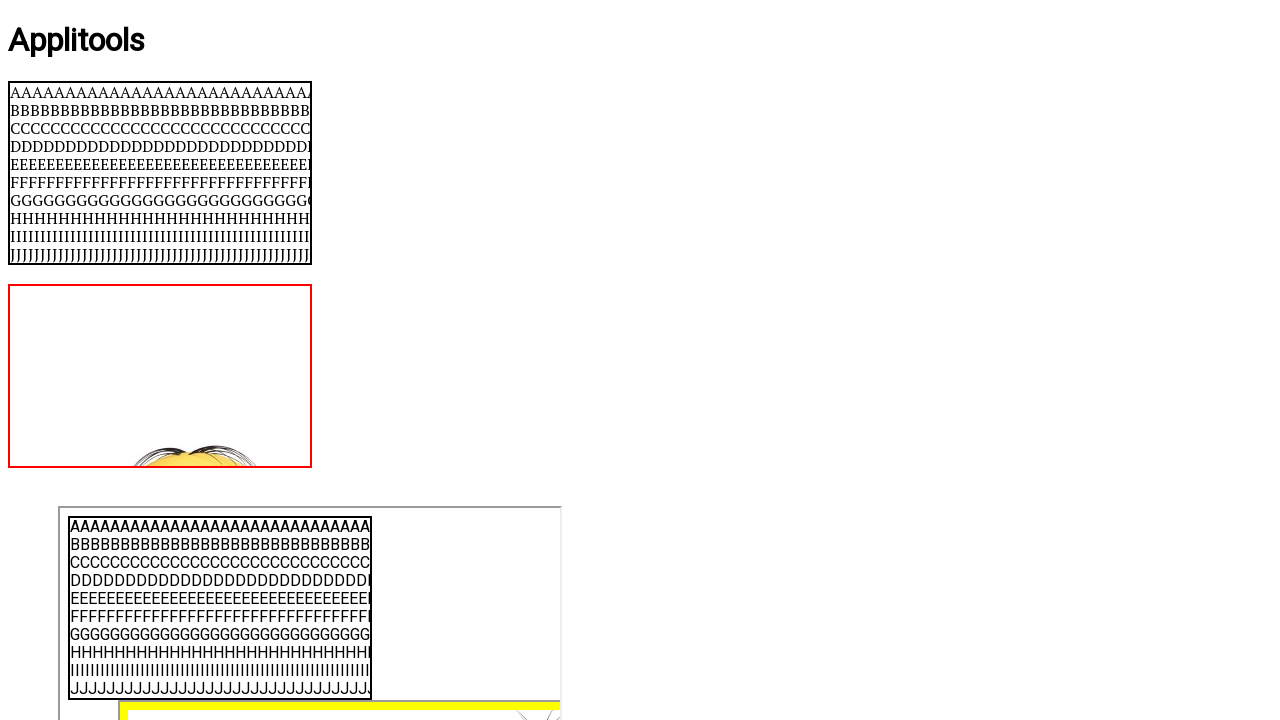

Set viewport size to 800x600
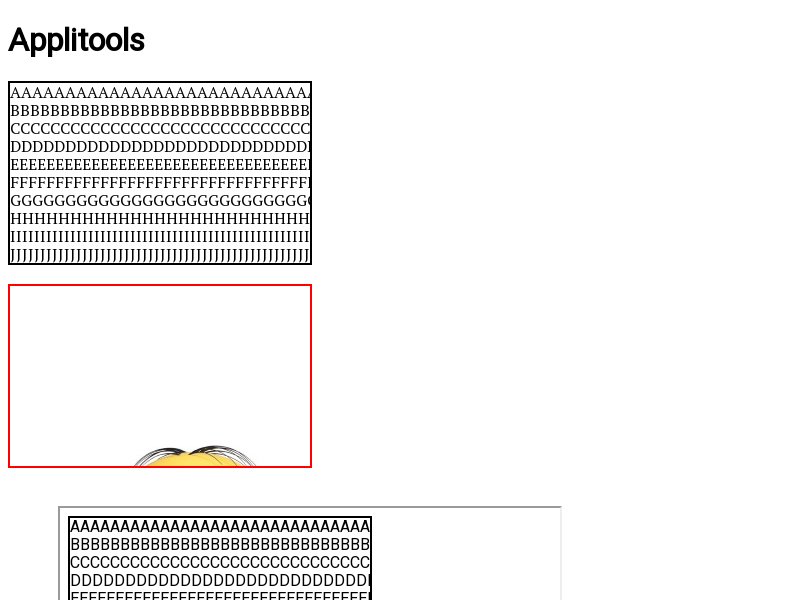

Filled input field with 'My Input' on input
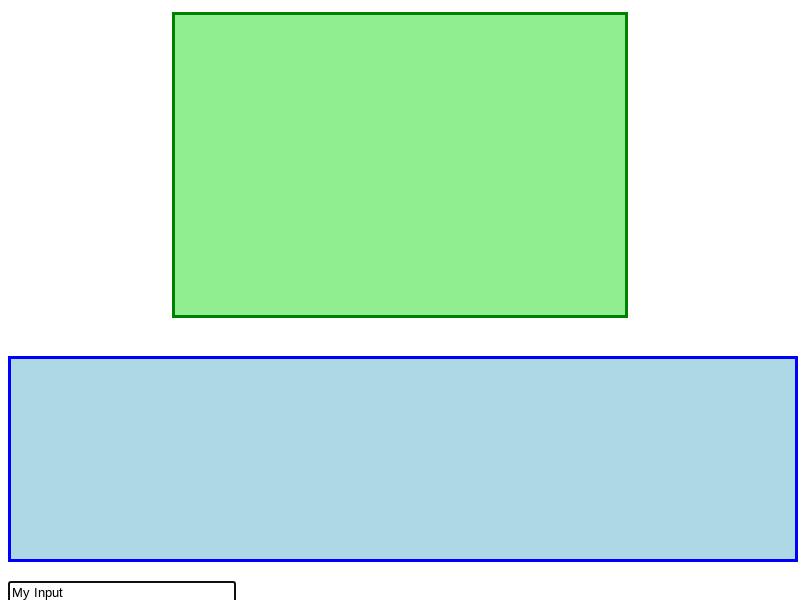

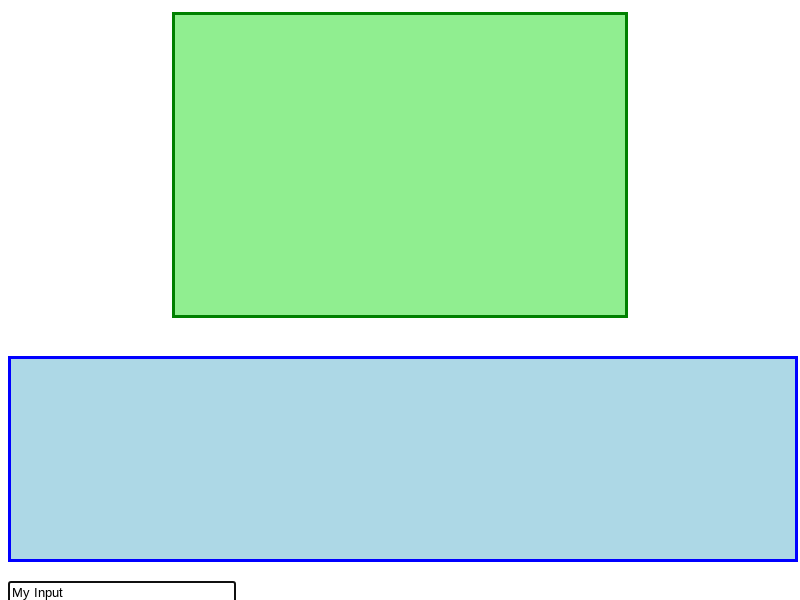